Tests dynamic controls with explicit waits by clicking remove to hide checkbox and verifying message, then clicking add to restore it and verifying the return message

Starting URL: https://the-internet.herokuapp.com/dynamic_controls

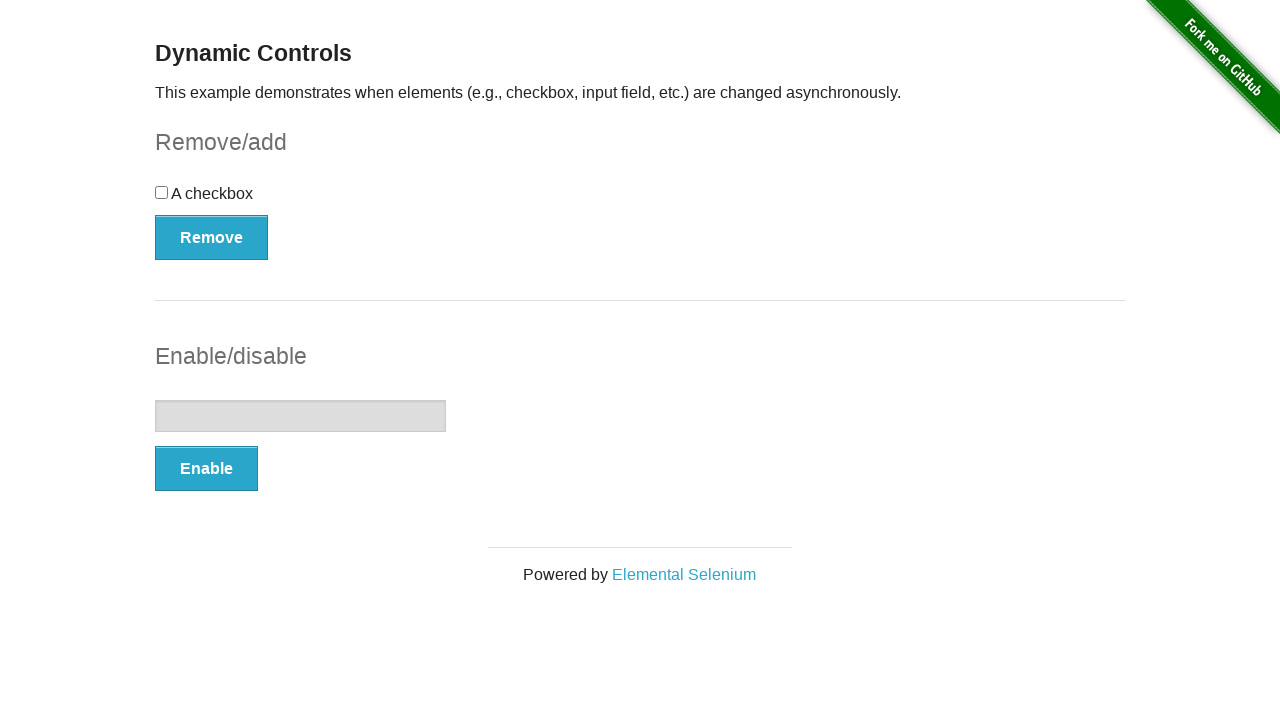

Navigated to dynamic controls page
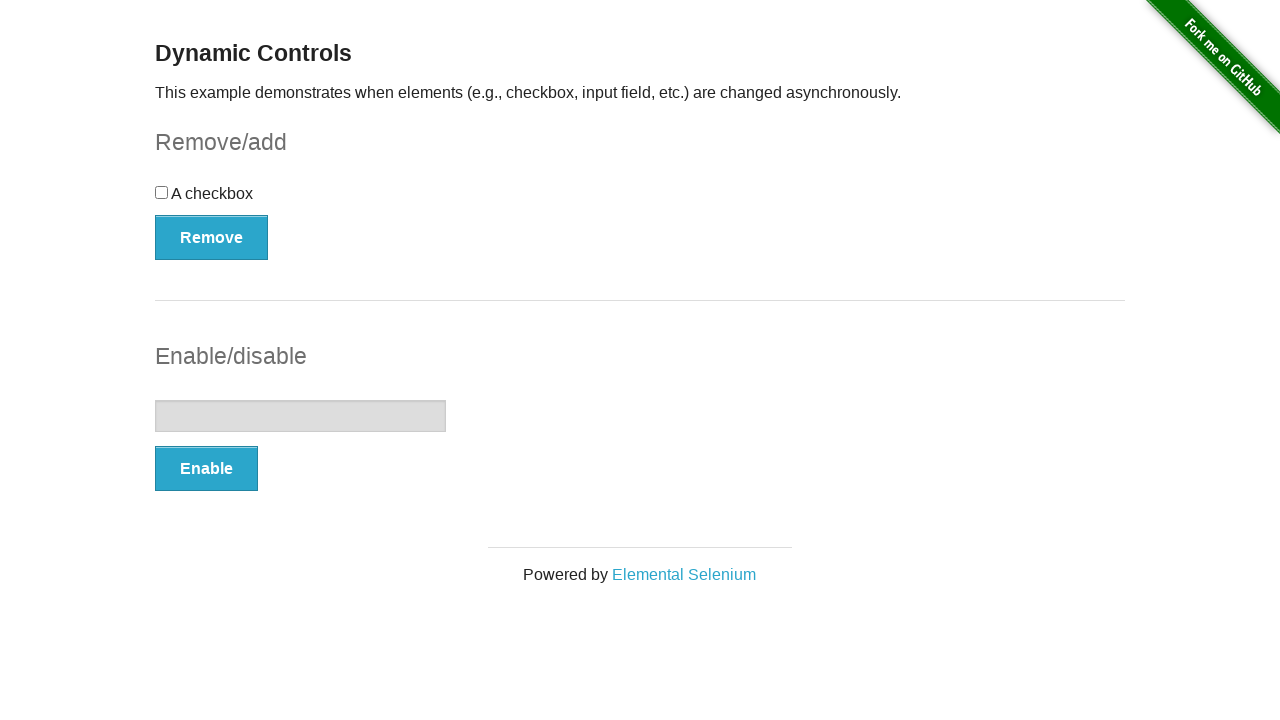

Clicked Remove button to hide checkbox at (212, 237) on button:has-text('Remove')
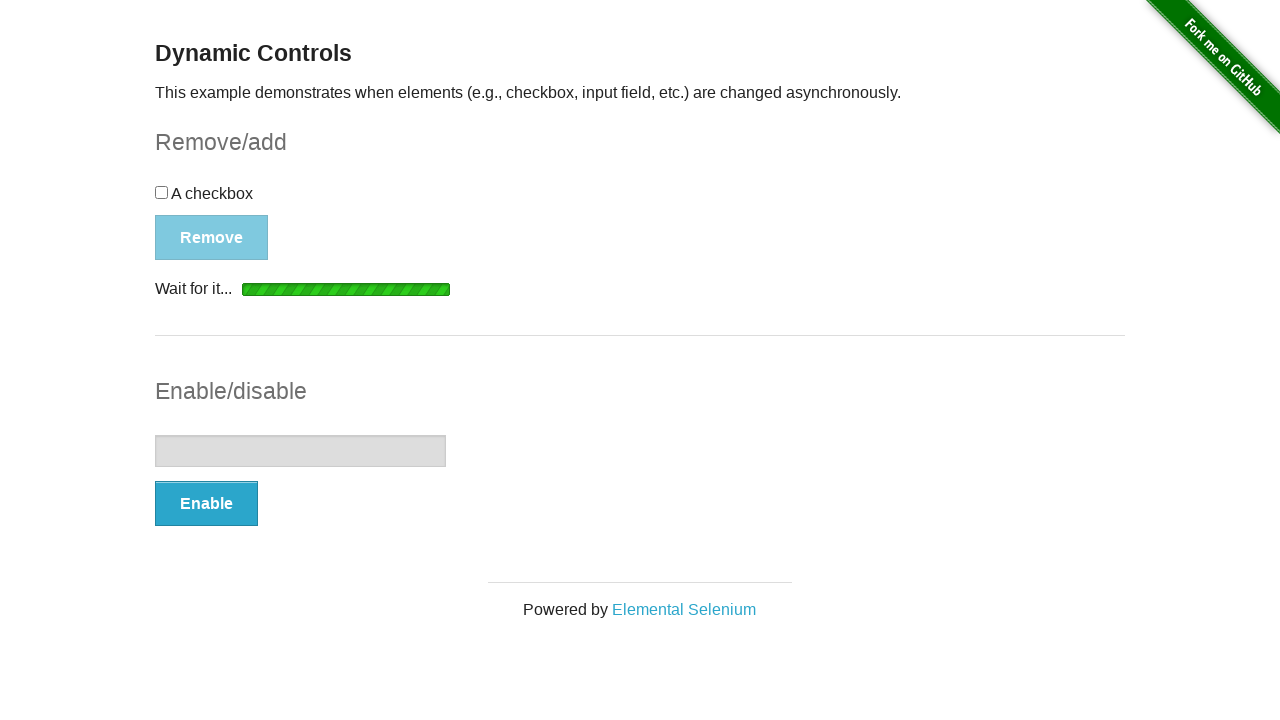

Verified 'It's gone!' message appeared after removing checkbox
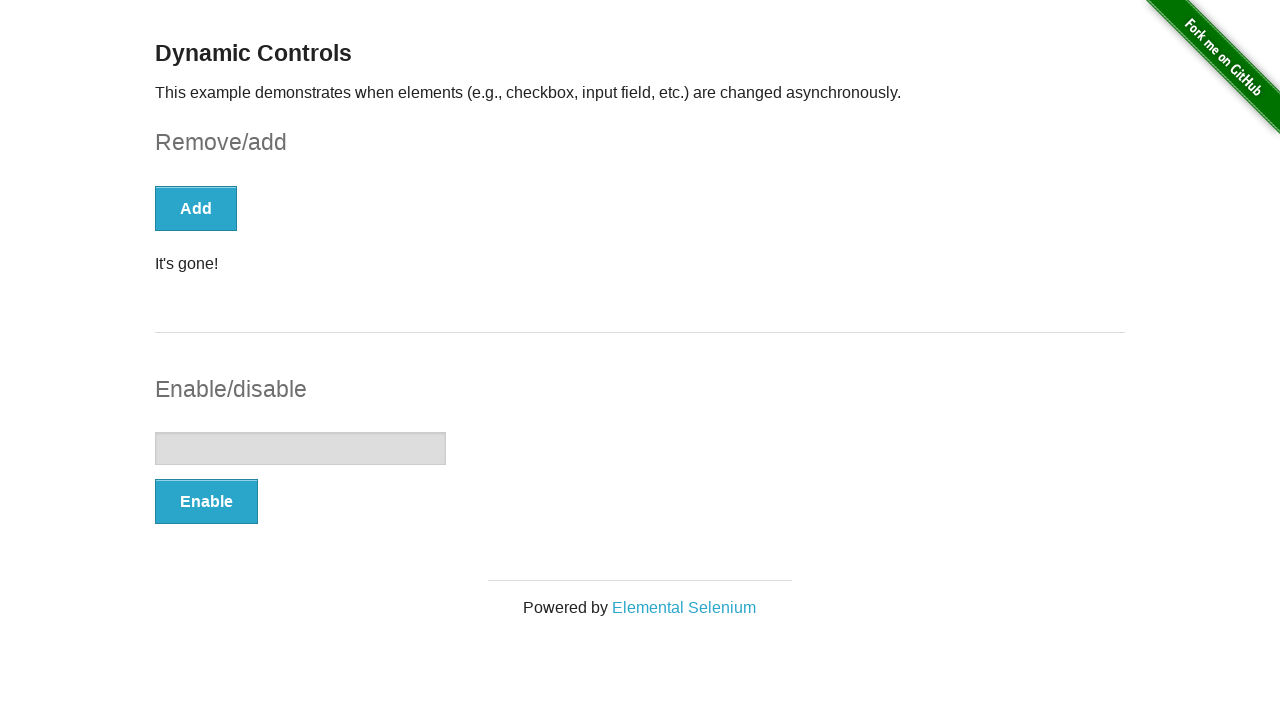

Clicked Add button to restore checkbox at (196, 208) on button:has-text('Add')
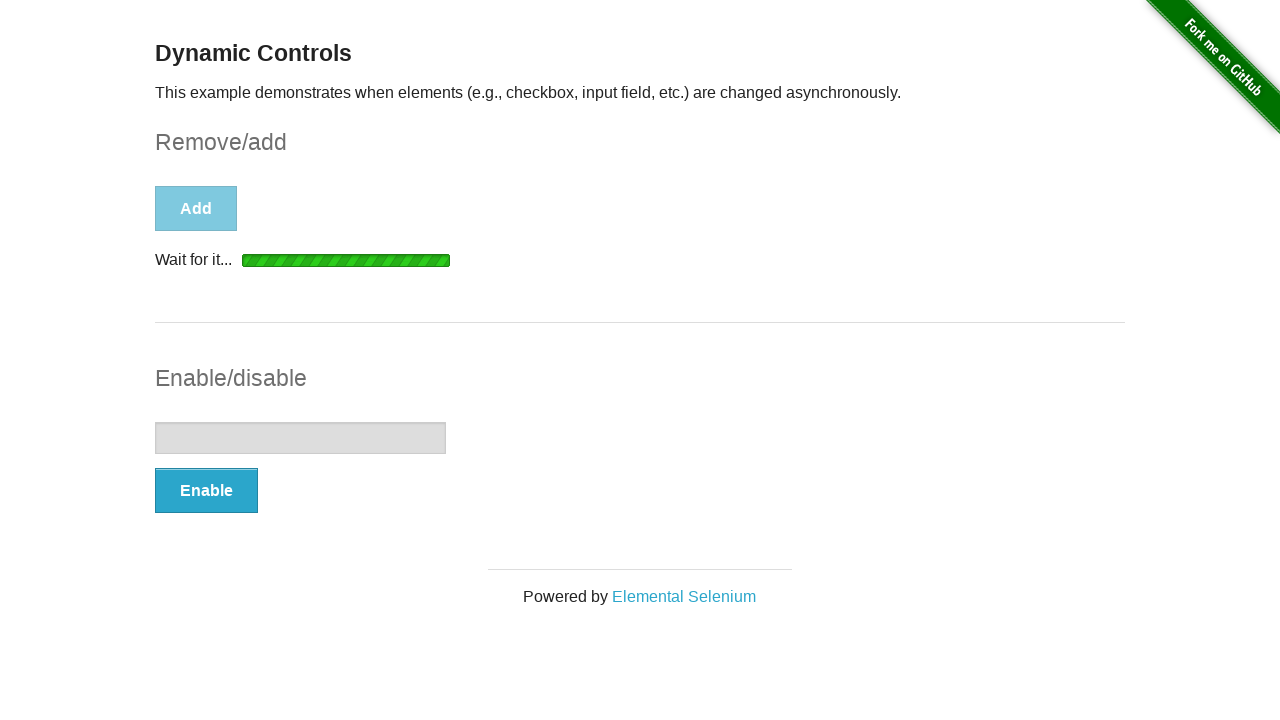

Verified 'It's back!' message appeared after restoring checkbox
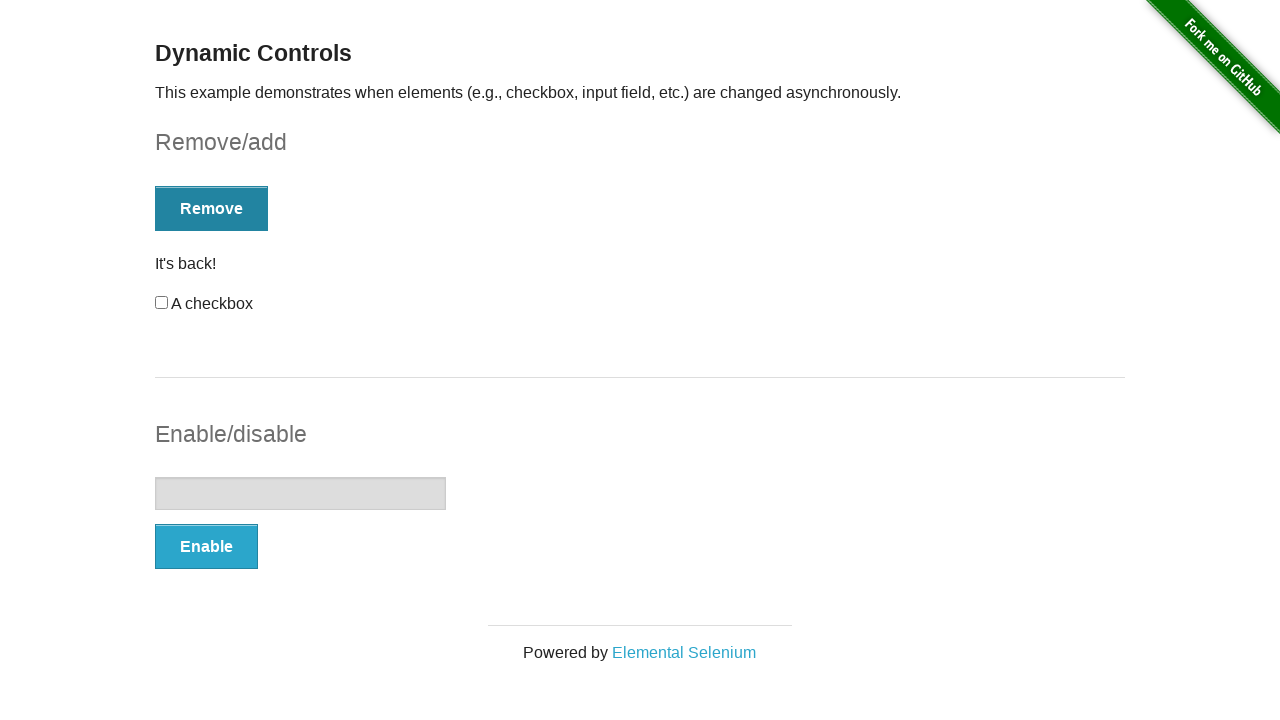

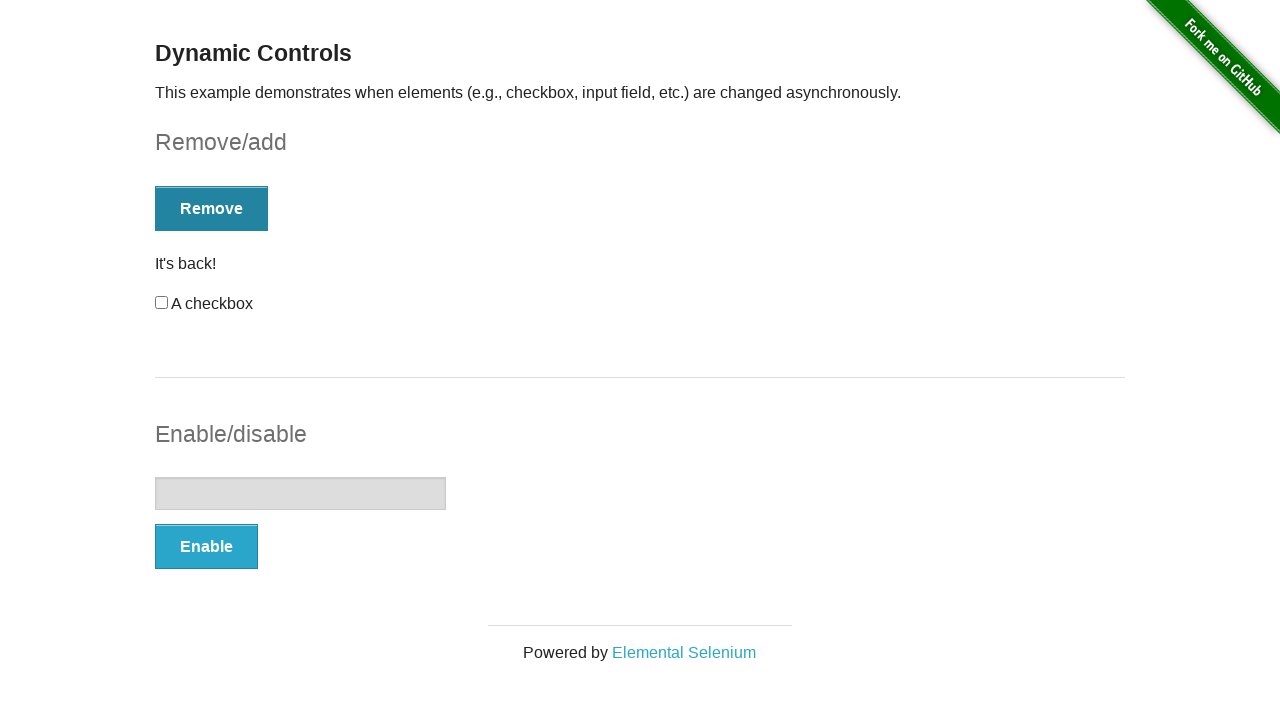